Tests the Dynamic Loading page examples by clicking start and waiting for content to load

Starting URL: https://the-internet.herokuapp.com/

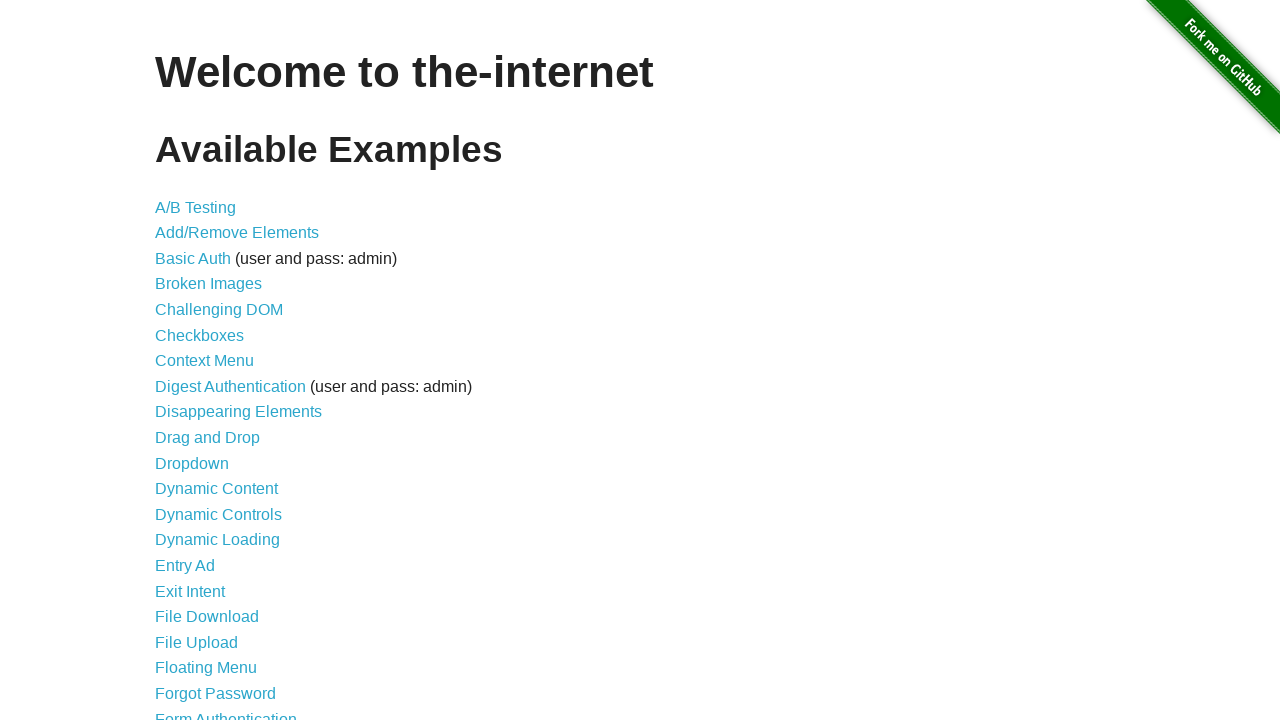

Clicked on Dynamic Loading link at (218, 540) on a:text('Dynamic Loading')
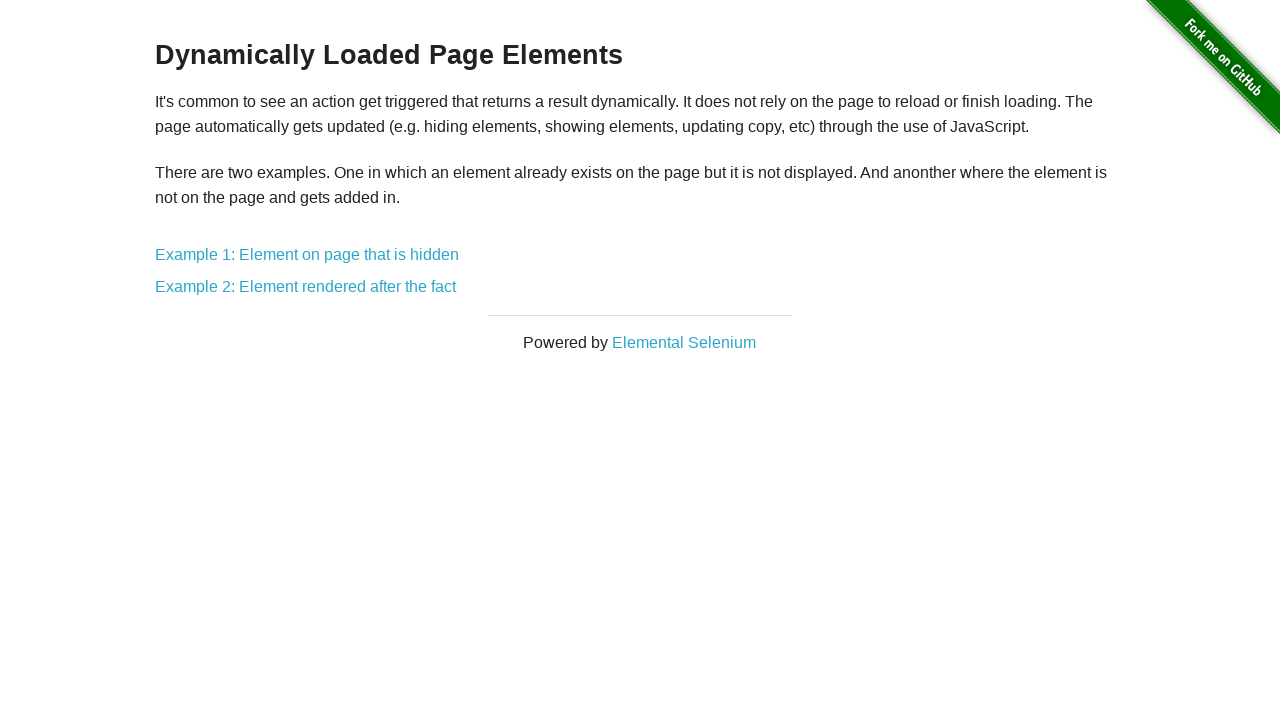

Dynamic Loading page loaded with heading visible
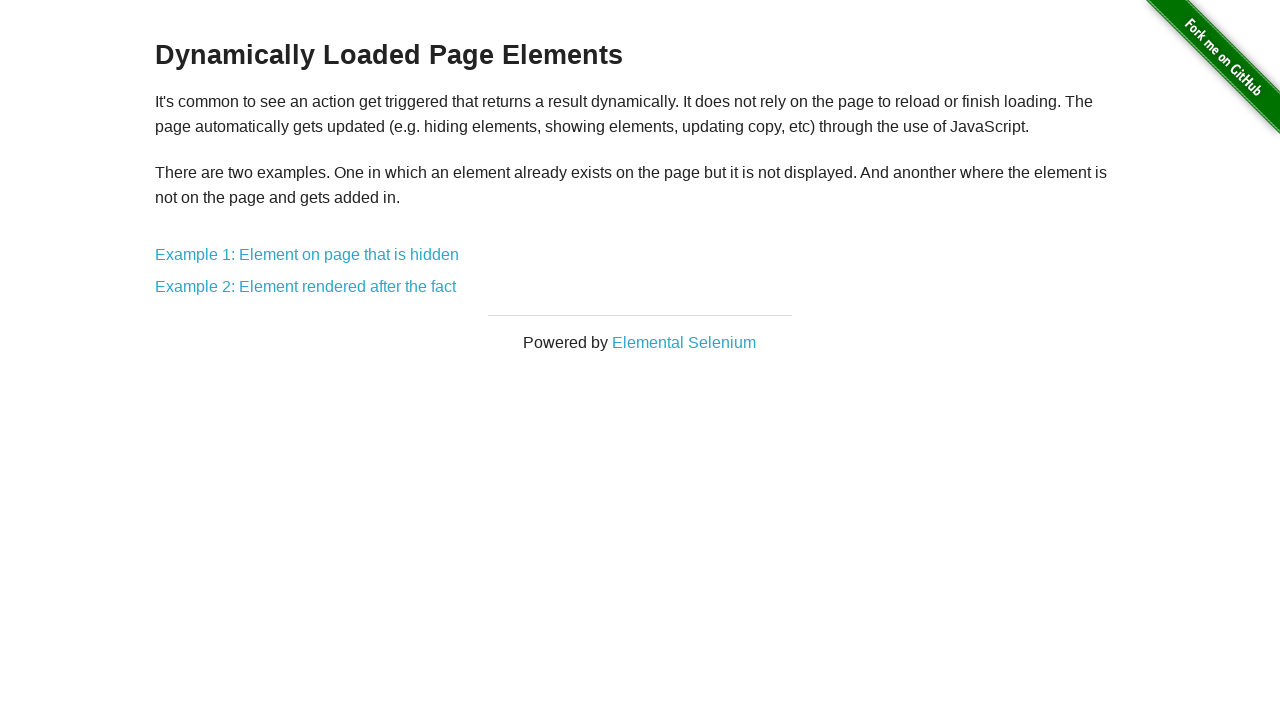

Clicked on Example 1 link at (307, 255) on a:text('Example 1')
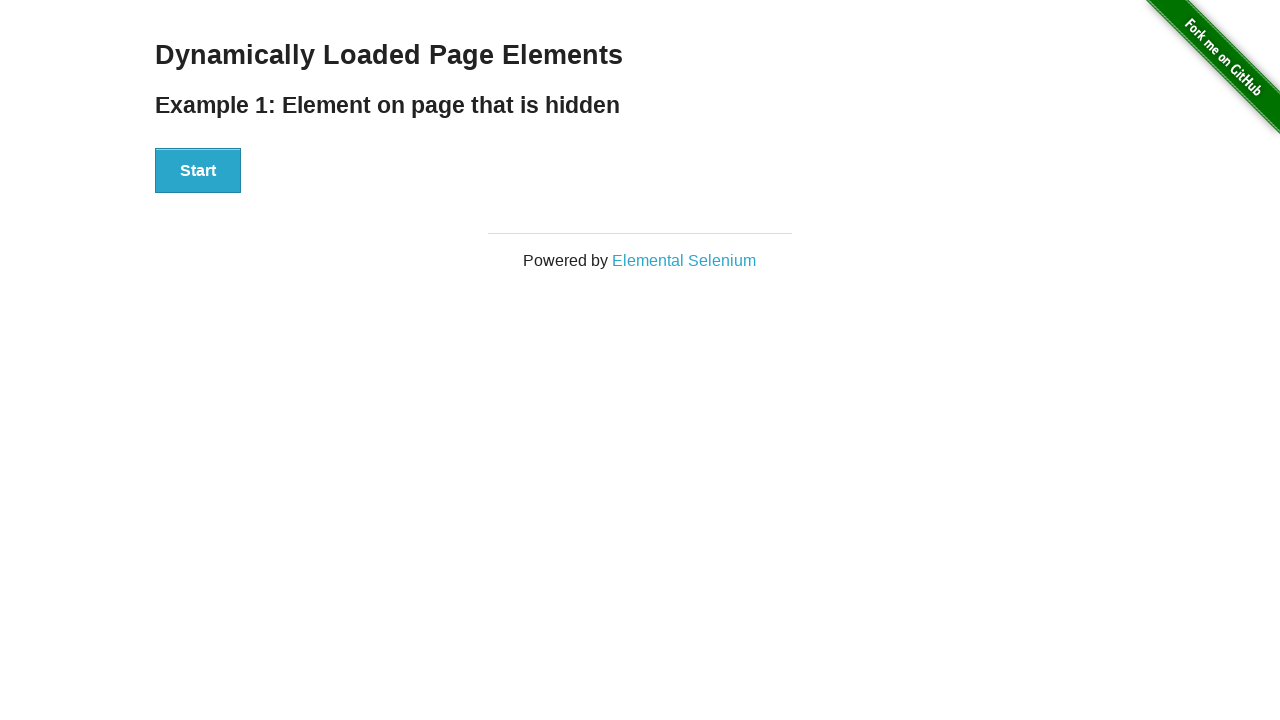

Example 1 page loaded with heading visible
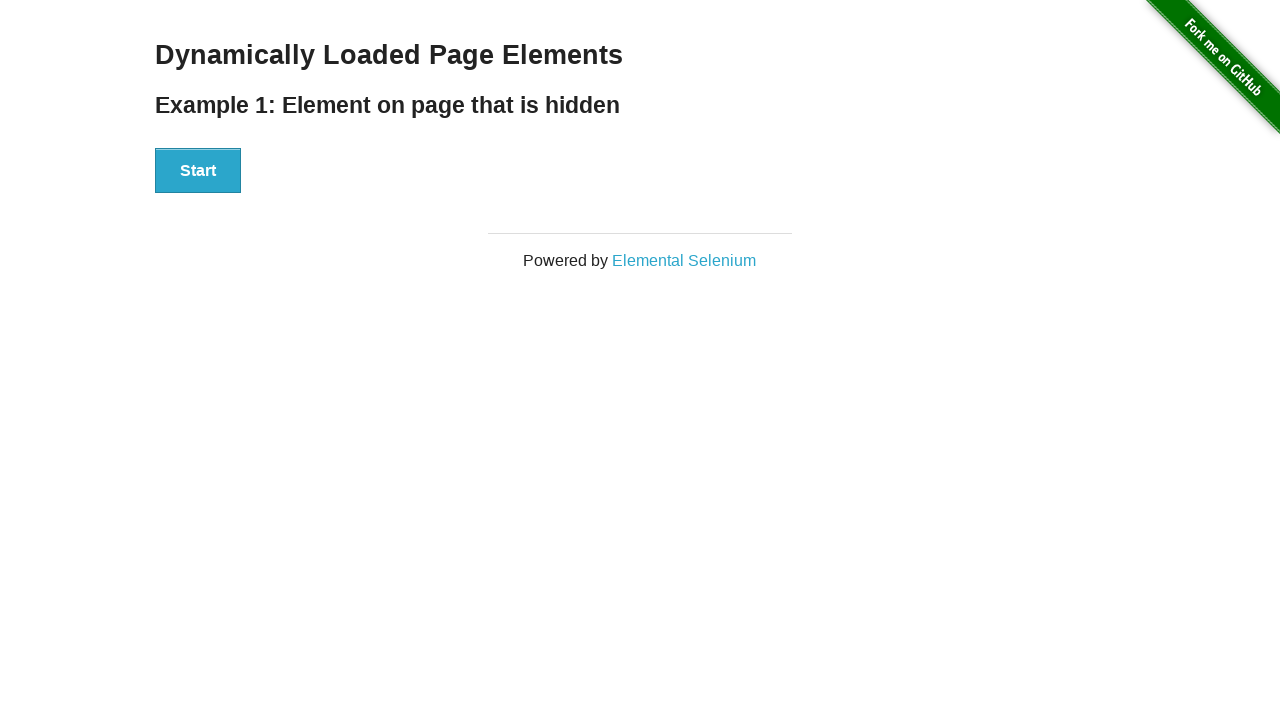

Clicked Start button to trigger dynamic loading at (198, 171) on #start button
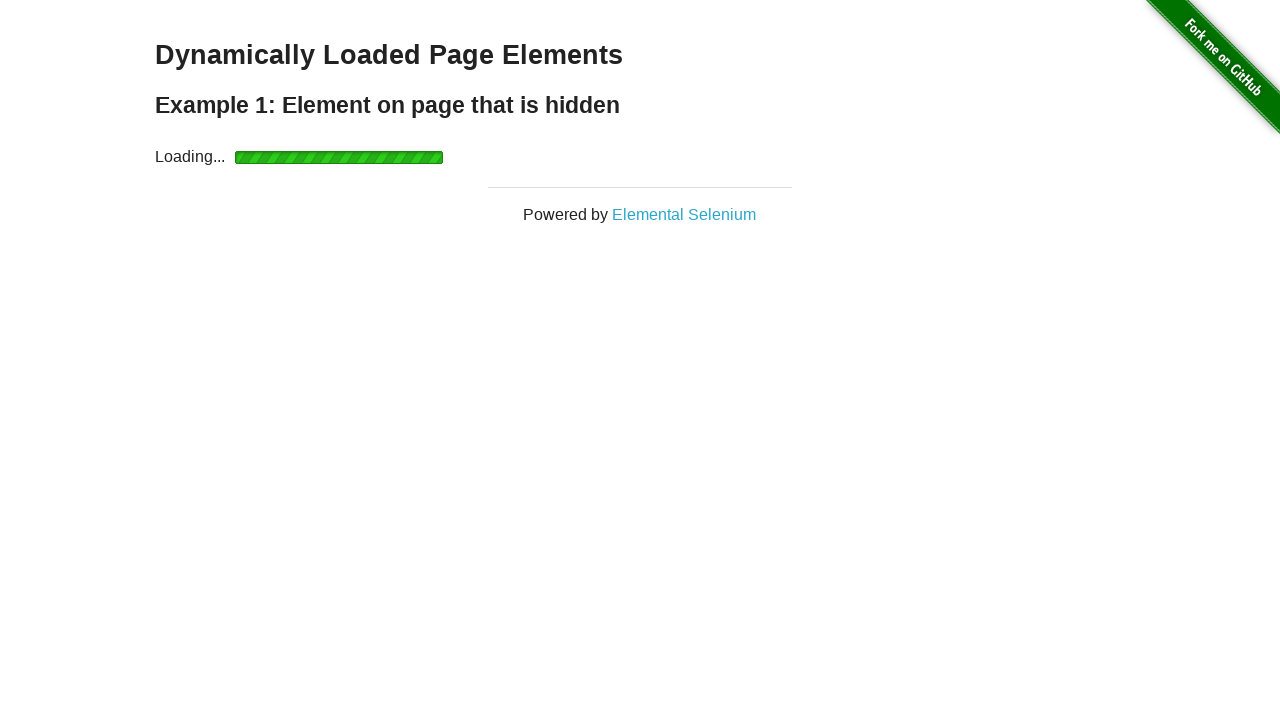

Hello World heading appeared after dynamic loading completed
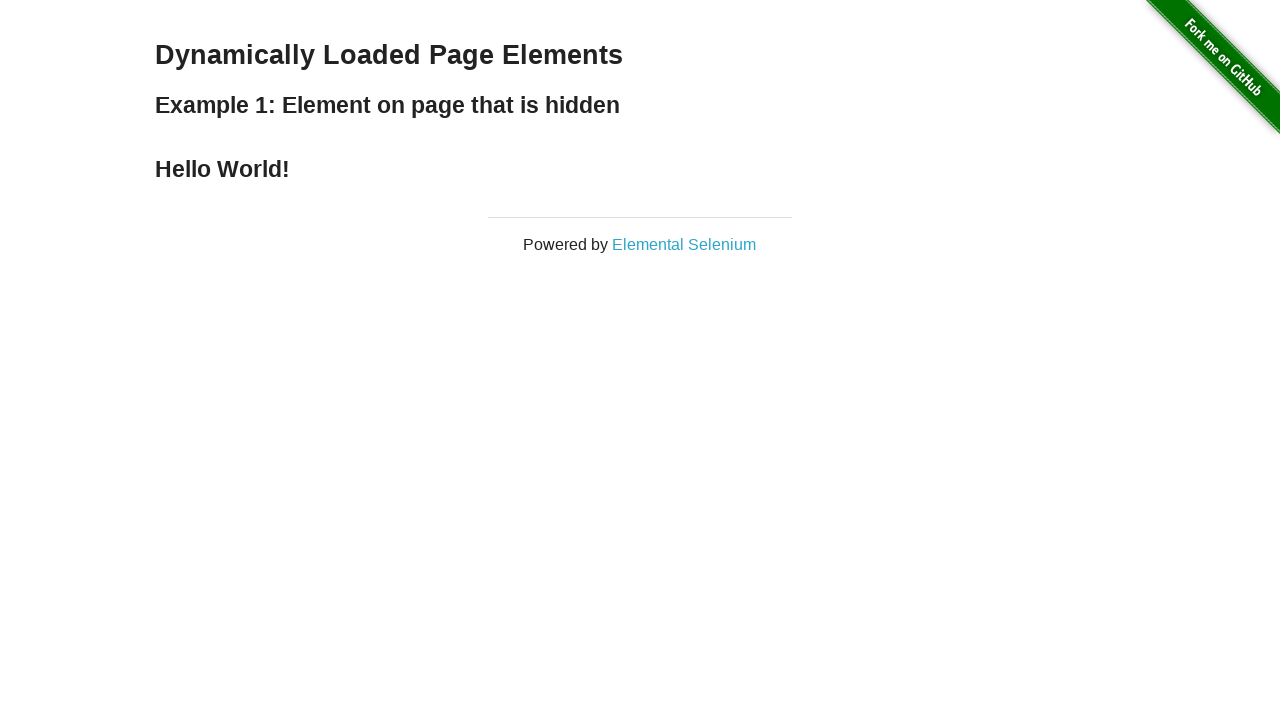

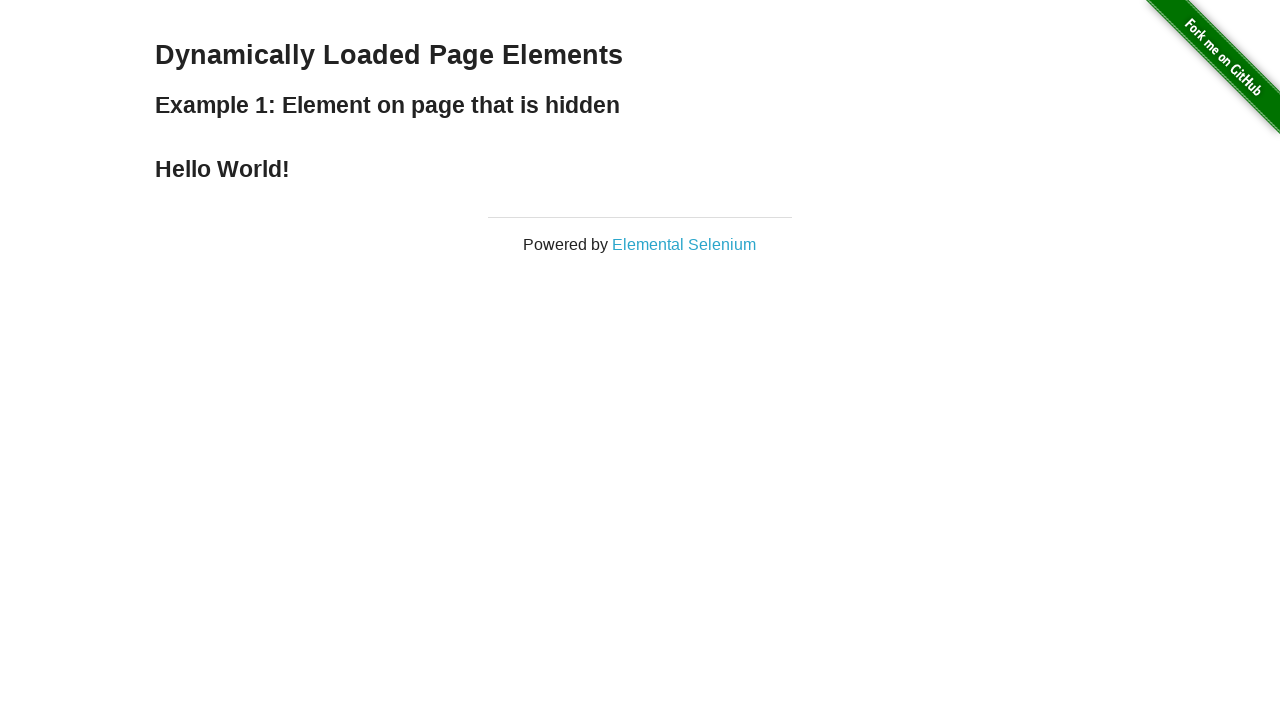